Fills out a Google Form with property listing information including address, price, and link fields, then submits the form

Starting URL: https://forms.gle/gzTtmTWH6F5kKnyi6

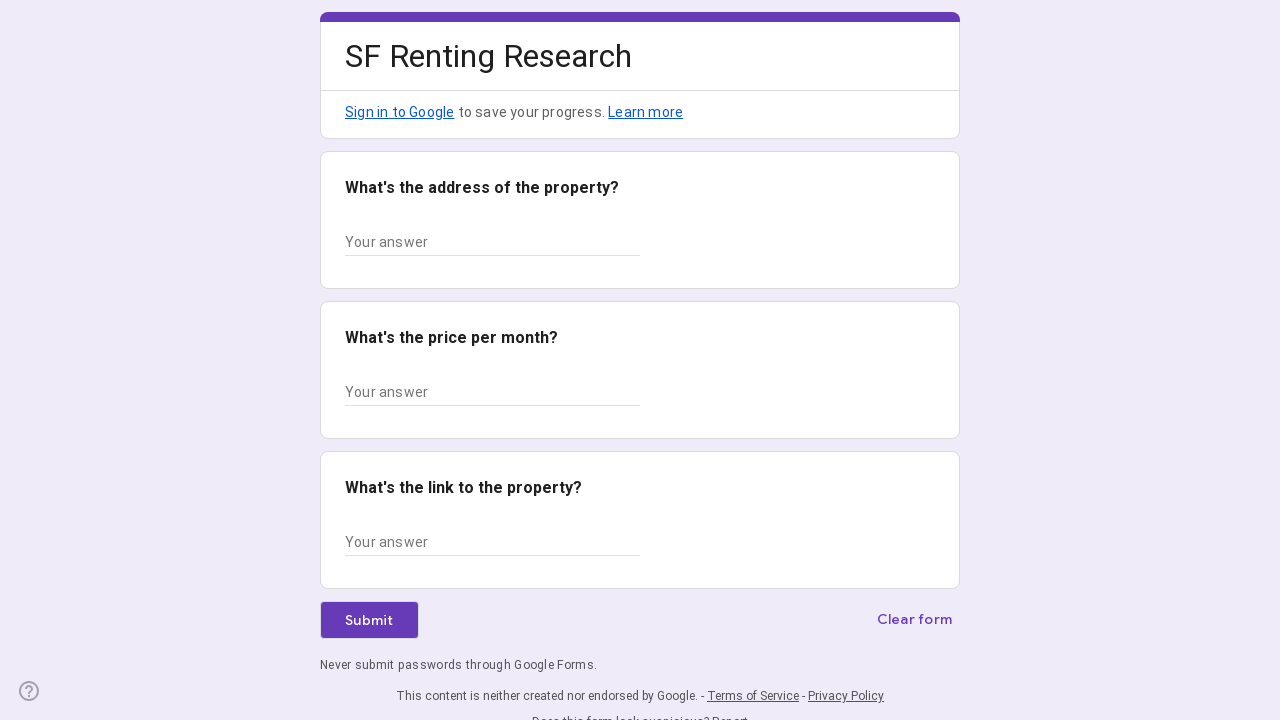

Filled address field with '742 Evergreen Terrace, Springfield, IL 62704' on //*[@id="mG61Hd"]/div[2]/div/div[2]/div[1]/div/div/div[2]/div/div[1]/div/div[1]/
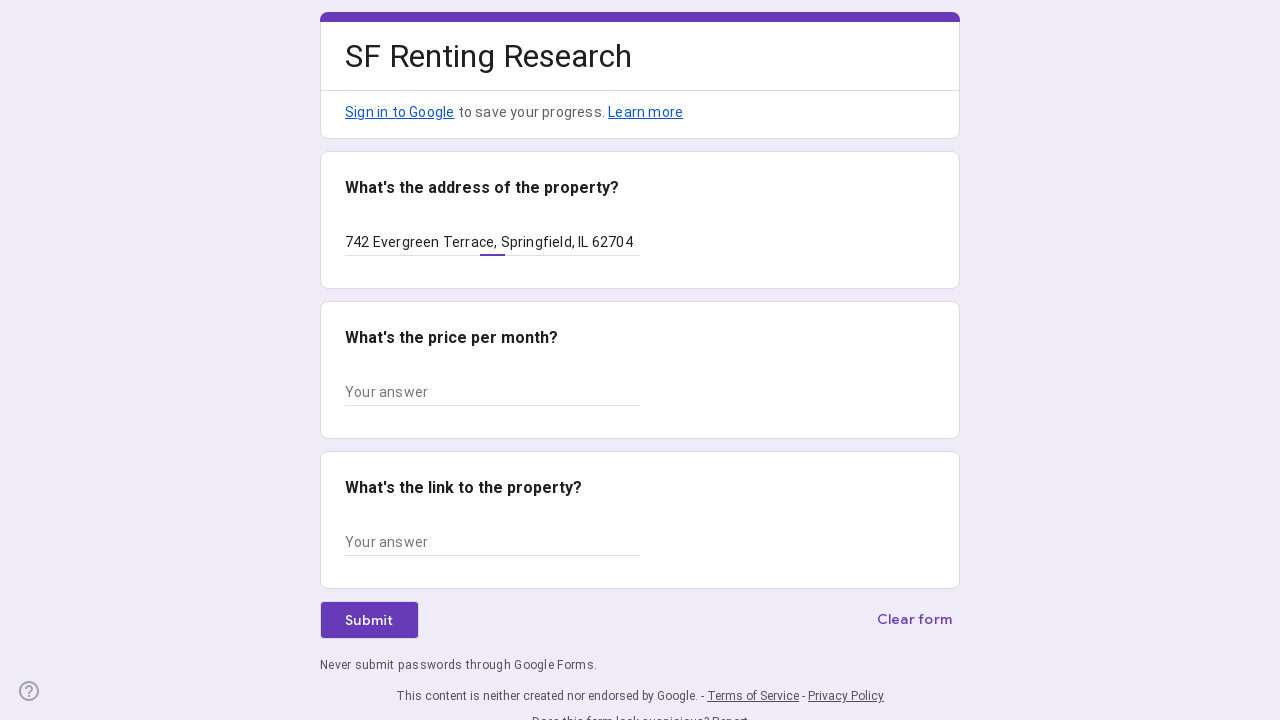

Filled price field with '$1,850' on //*[@id="mG61Hd"]/div[2]/div/div[2]/div[2]/div/div/div[2]/div/div[1]/div/div[1]/
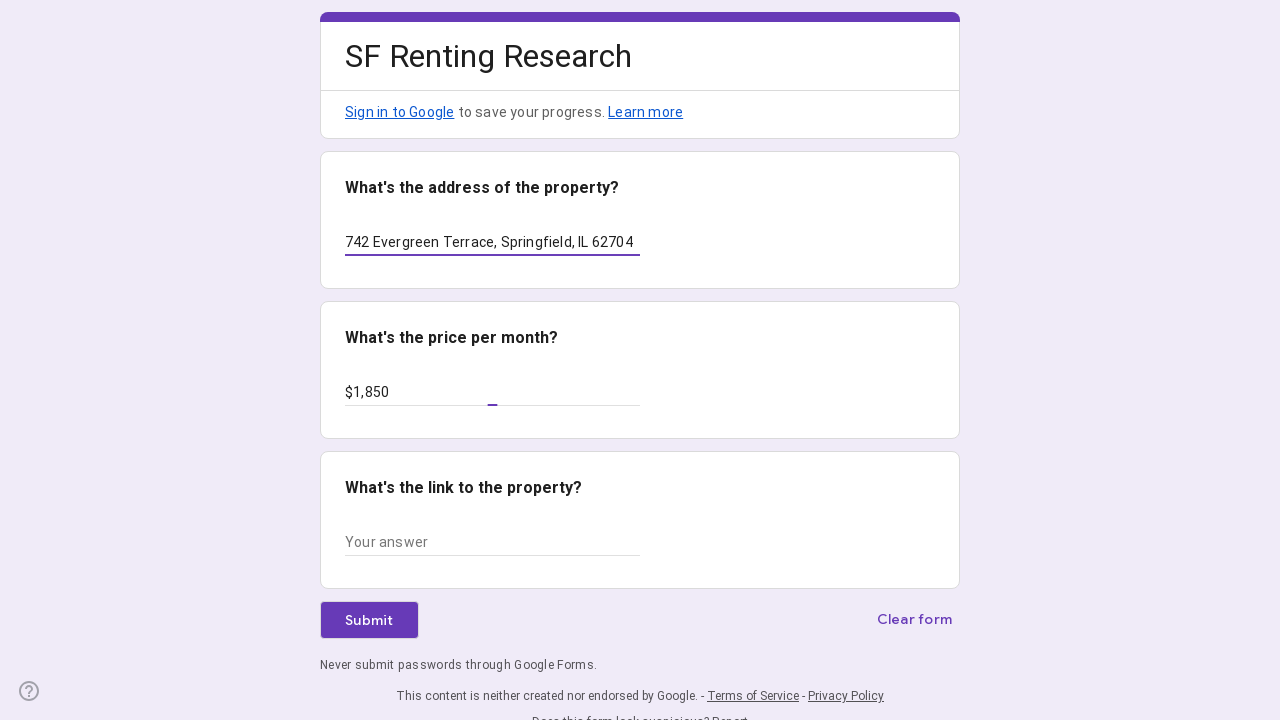

Filled link field with 'https://appbrewery.github.io/Zillow-Clone/listing-1' on //*[@id="mG61Hd"]/div[2]/div/div[2]/div[3]/div/div/div[2]/div/div[1]/div/div[1]/
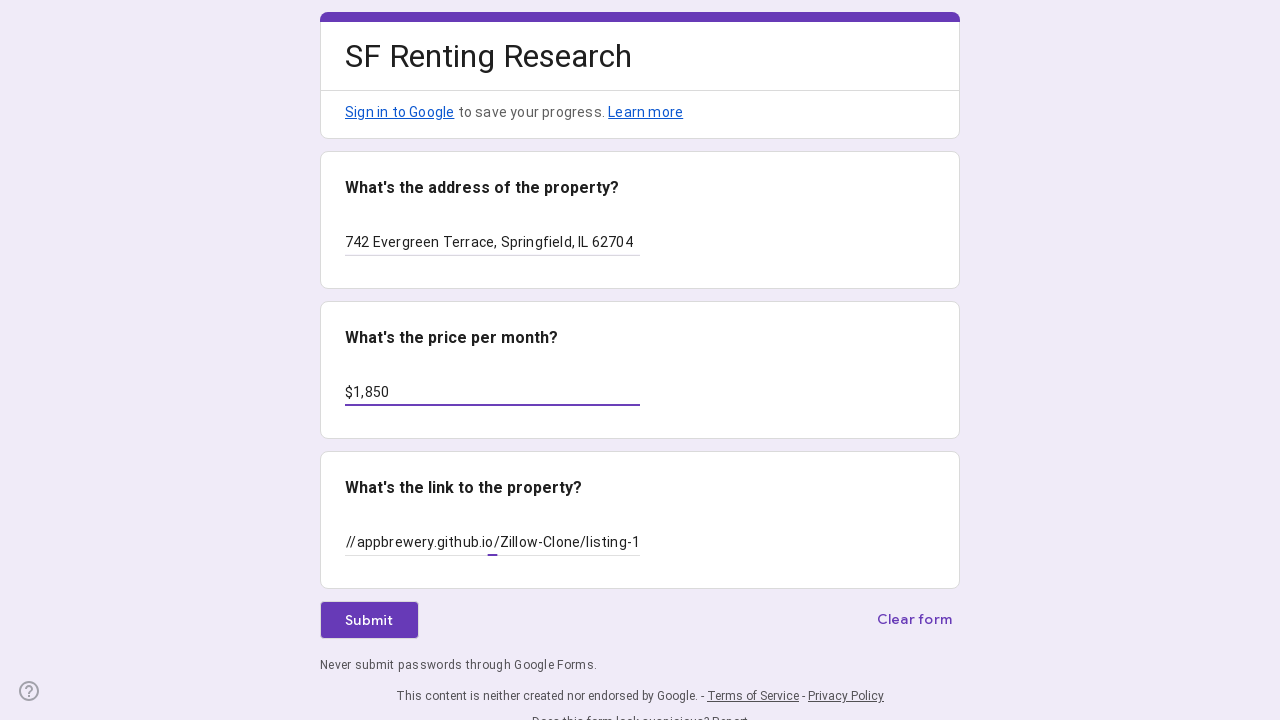

Clicked submit button to submit the form at (369, 620) on xpath=//*[@id="mG61Hd"]/div[2]/div/div[3]/div[1]/div[1]/div/span/span
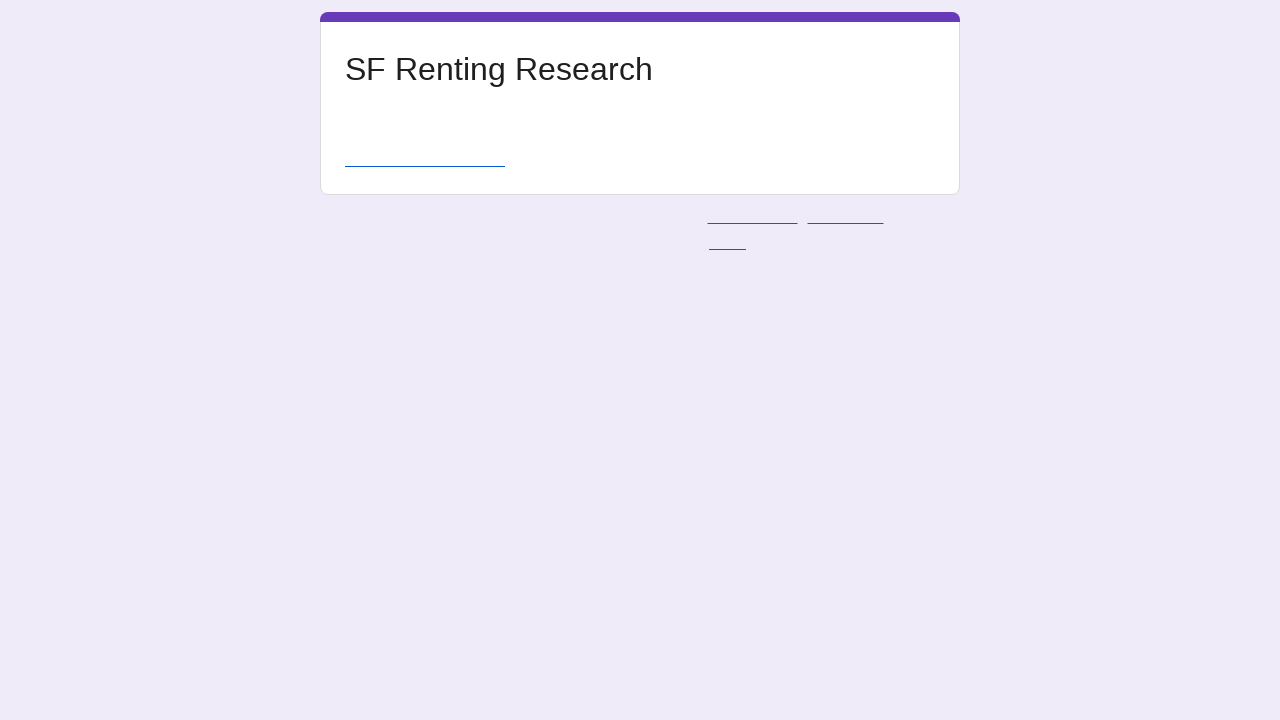

Form submission completed and page reached networkidle state
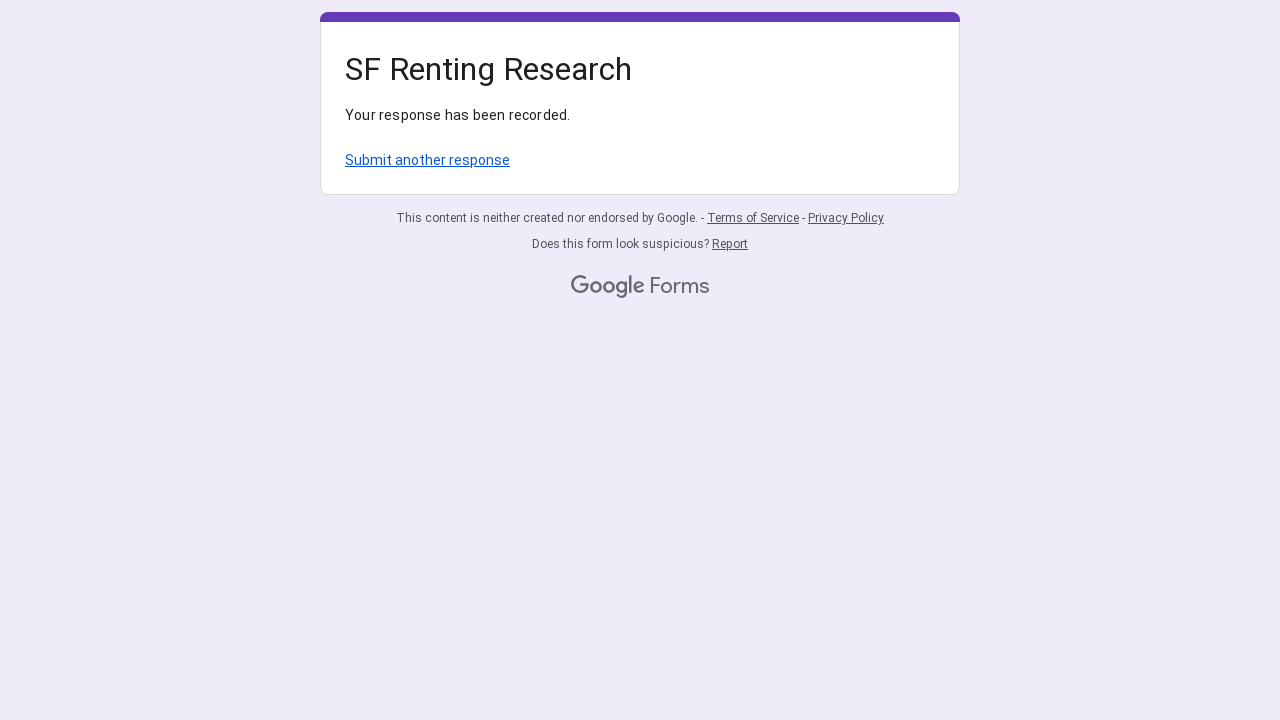

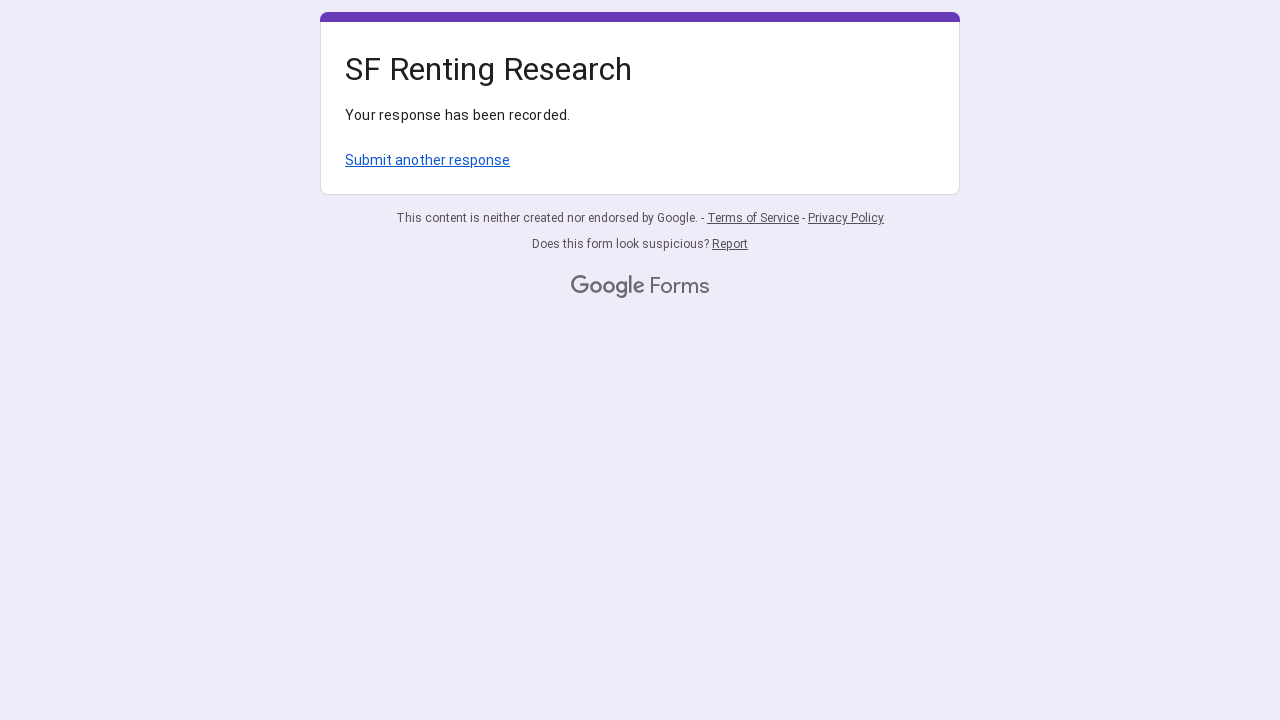